Tests iframe interaction by switching to an iframe, filling a text field inside it, then switching back to click an alert button

Starting URL: http://antoniotrindade.com.br/treinoautomacao/elementsweb.html

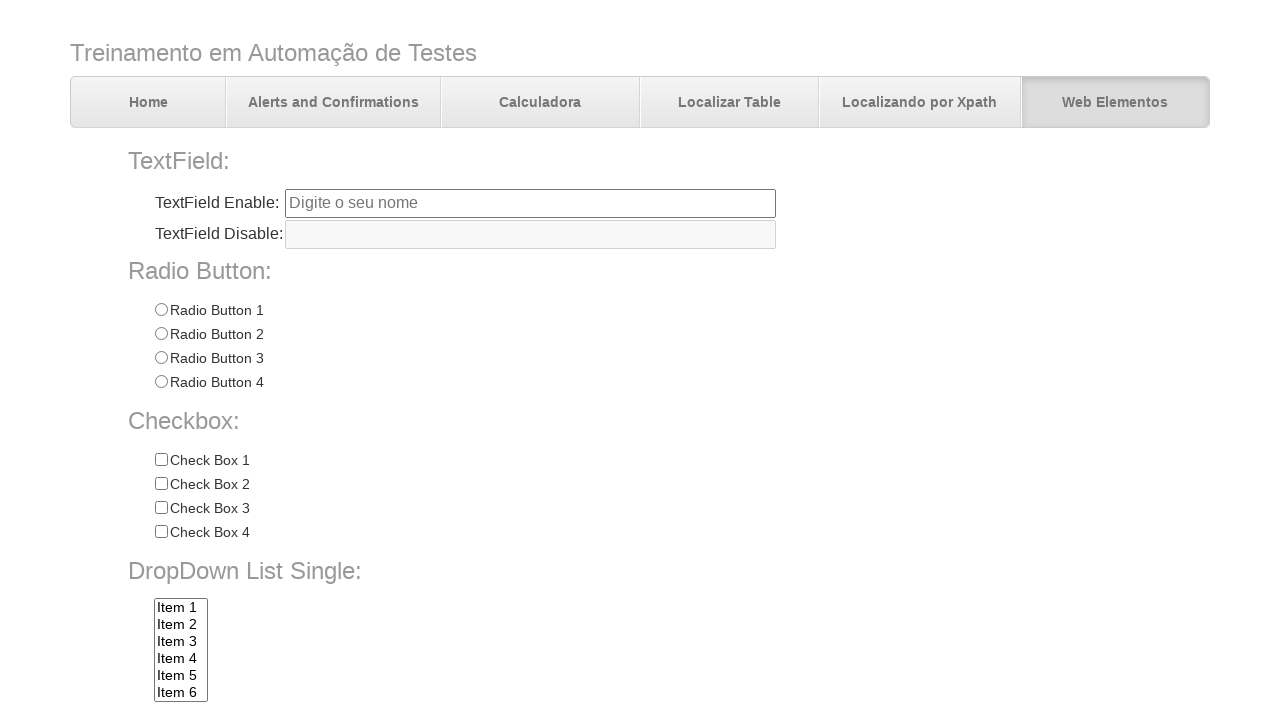

Located iframe element on the page
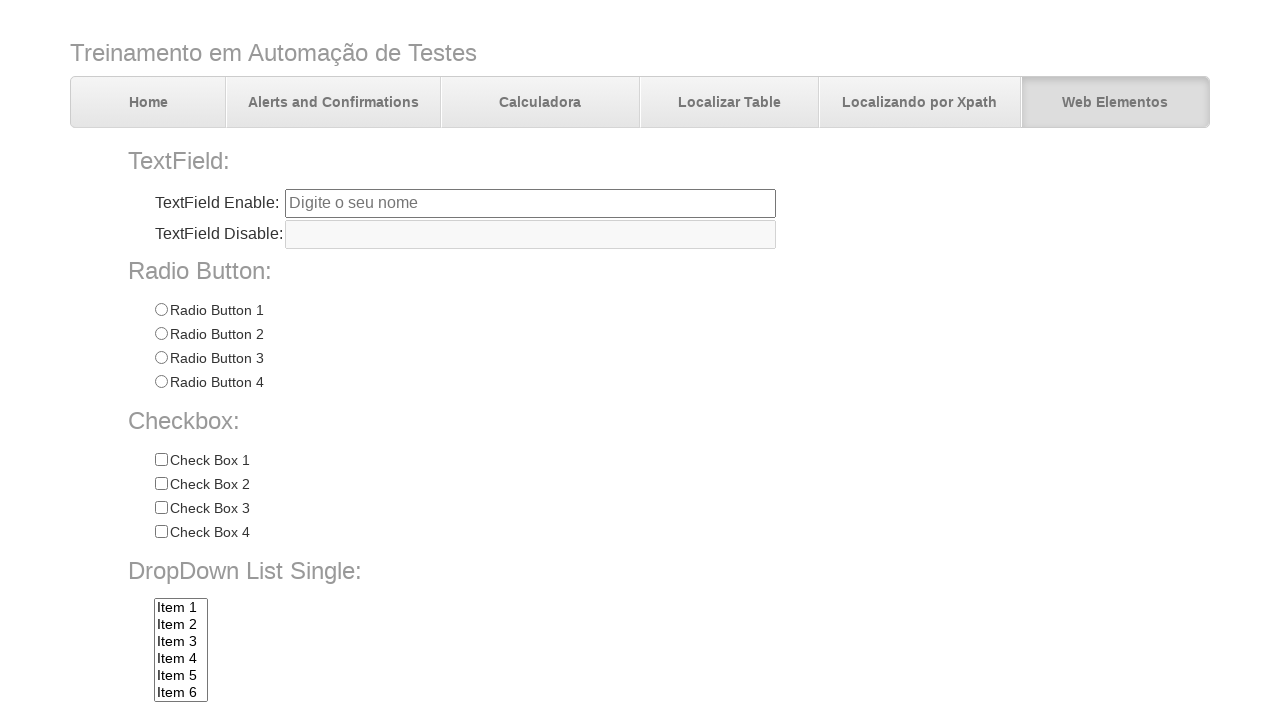

Filled text field inside iframe with 'Teste do iframe' on iframe >> nth=0 >> internal:control=enter-frame >> #tfiframe
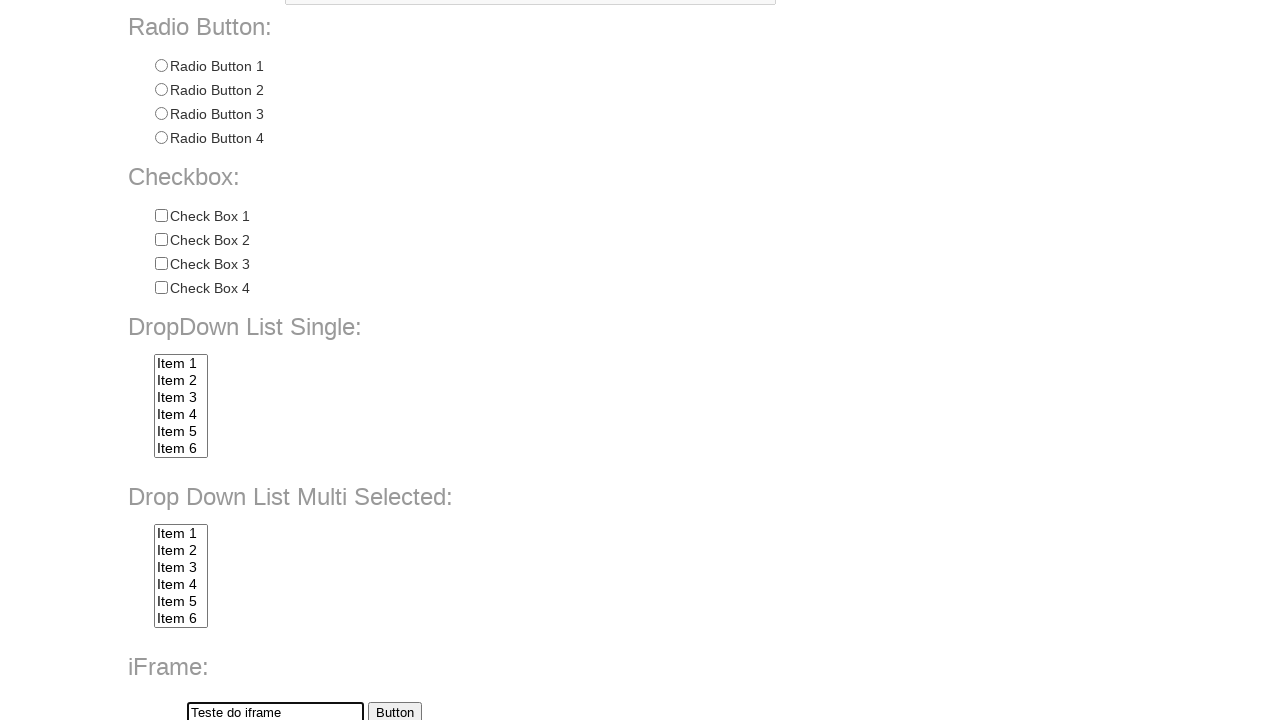

Clicked alert button on main page at (366, 644) on input[name='alertbtn']
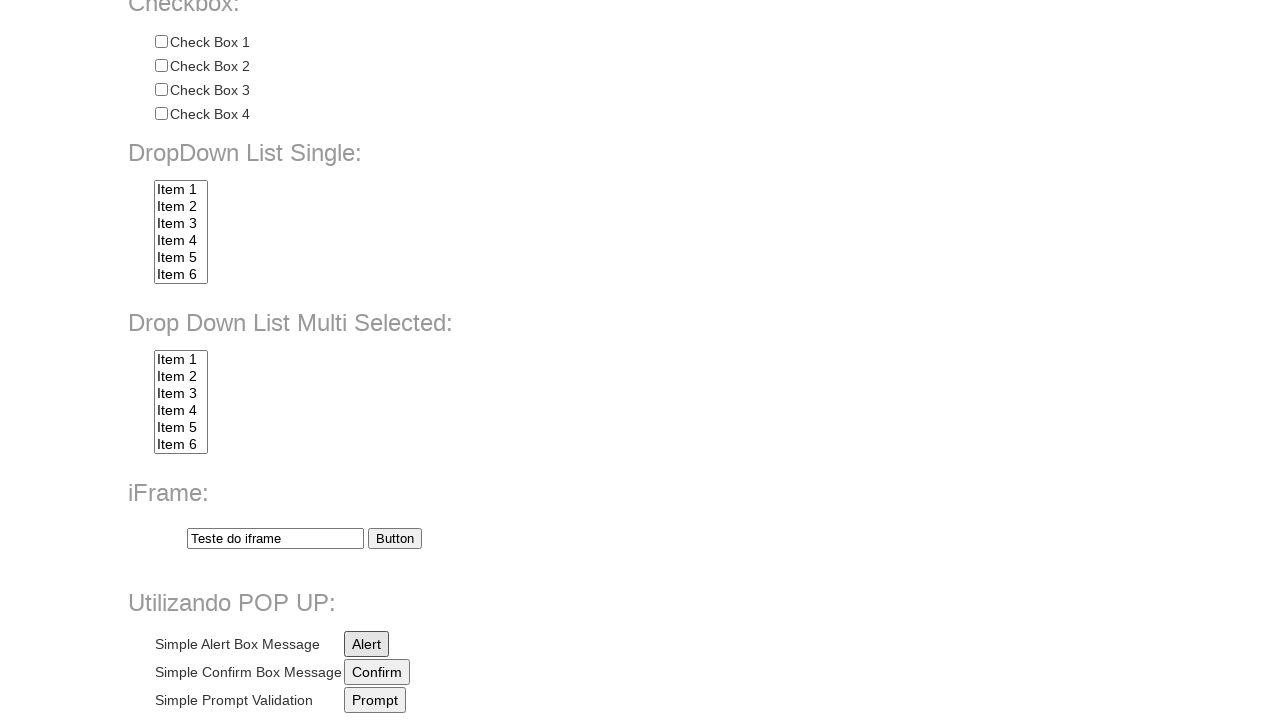

Set up dialog handler to accept alerts
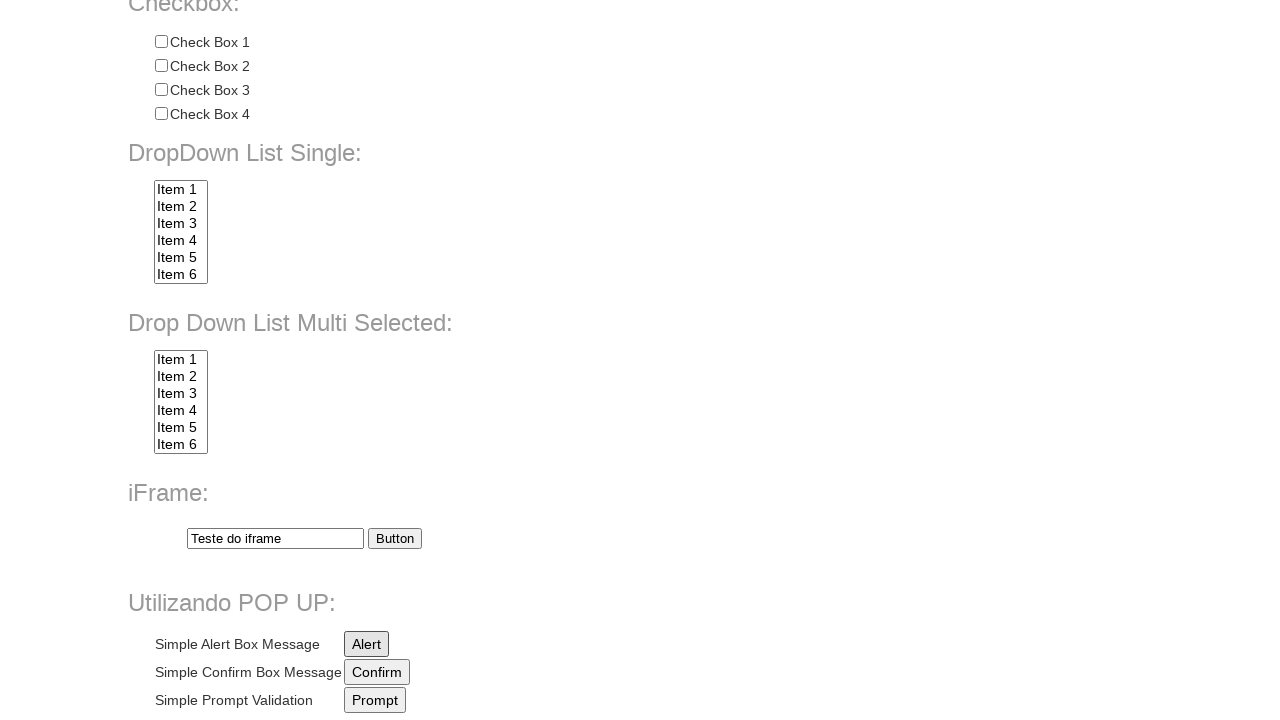

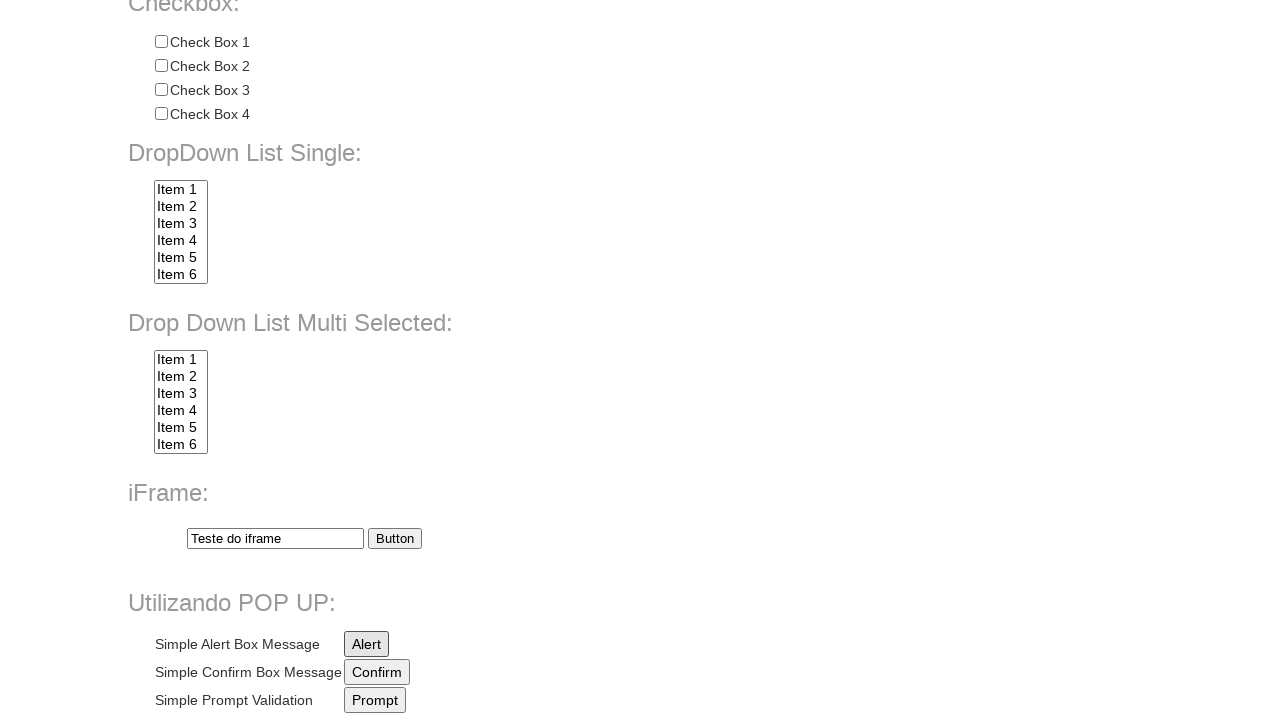